Tests the Buttons page contains a Warning button

Starting URL: https://formy-project.herokuapp.com/

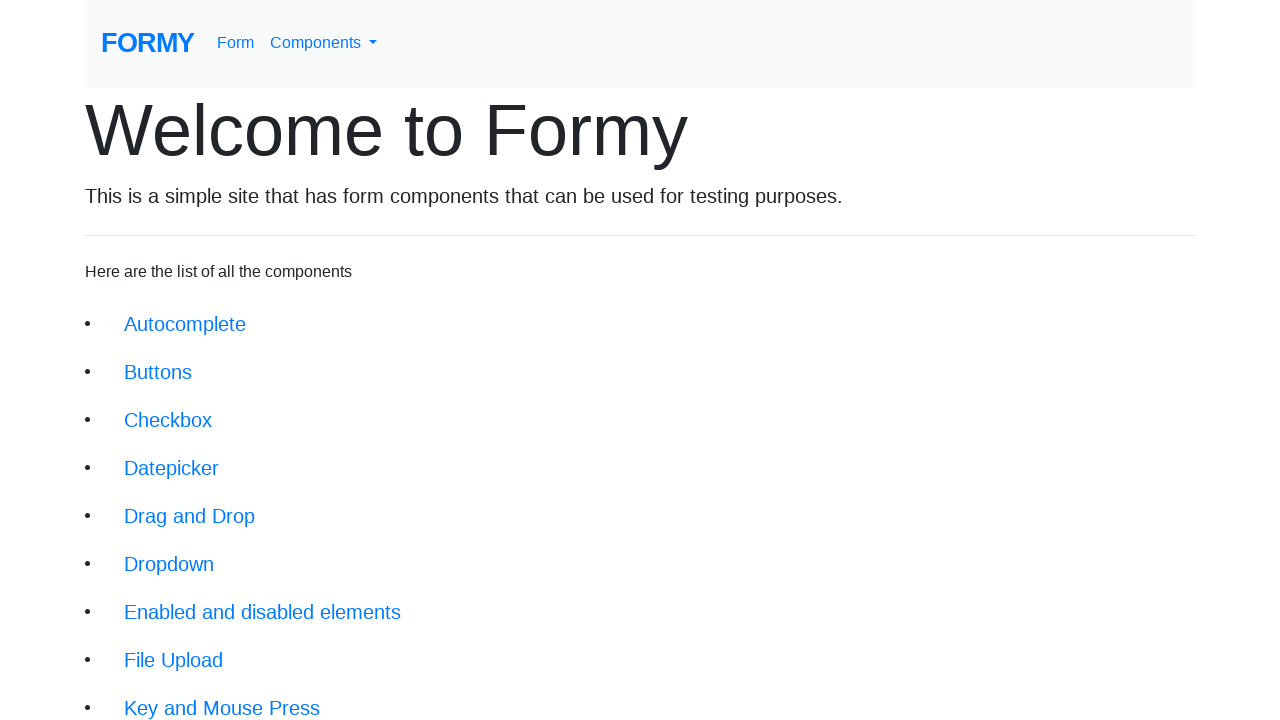

Clicked on Buttons link in navigation at (158, 372) on xpath=//div/li/a[text()='Buttons']
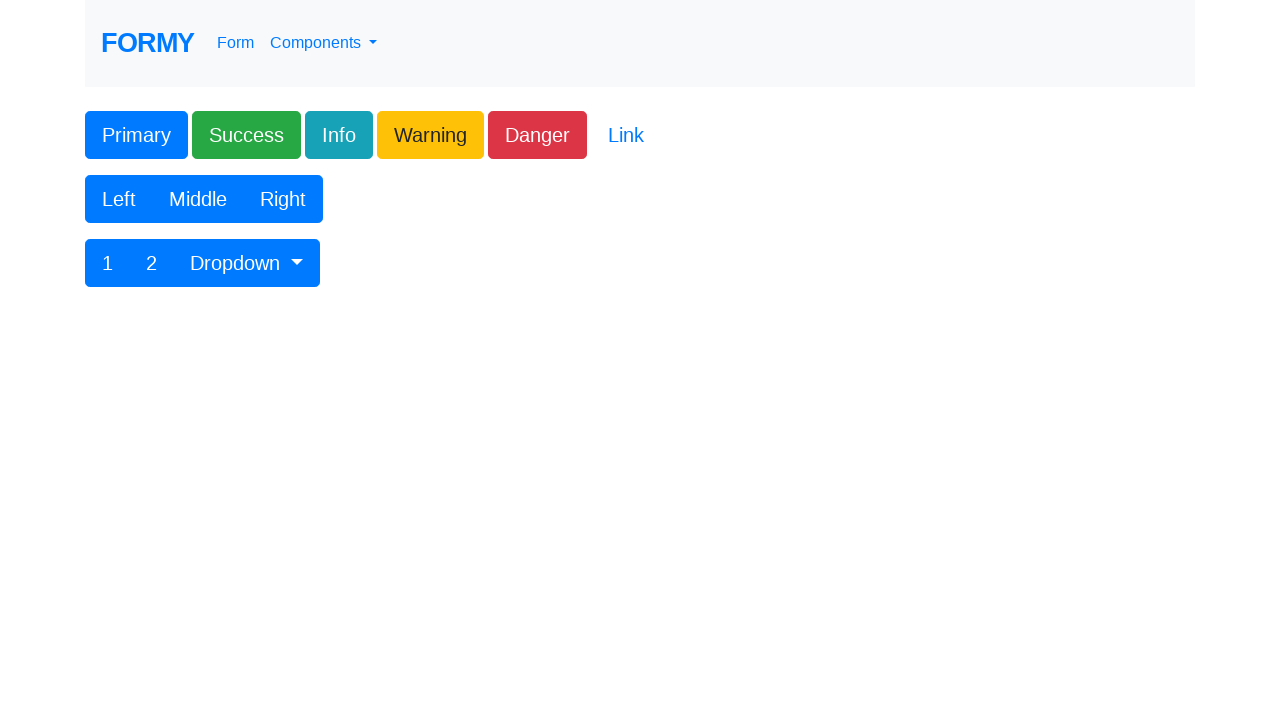

Warning button is visible on the Buttons page
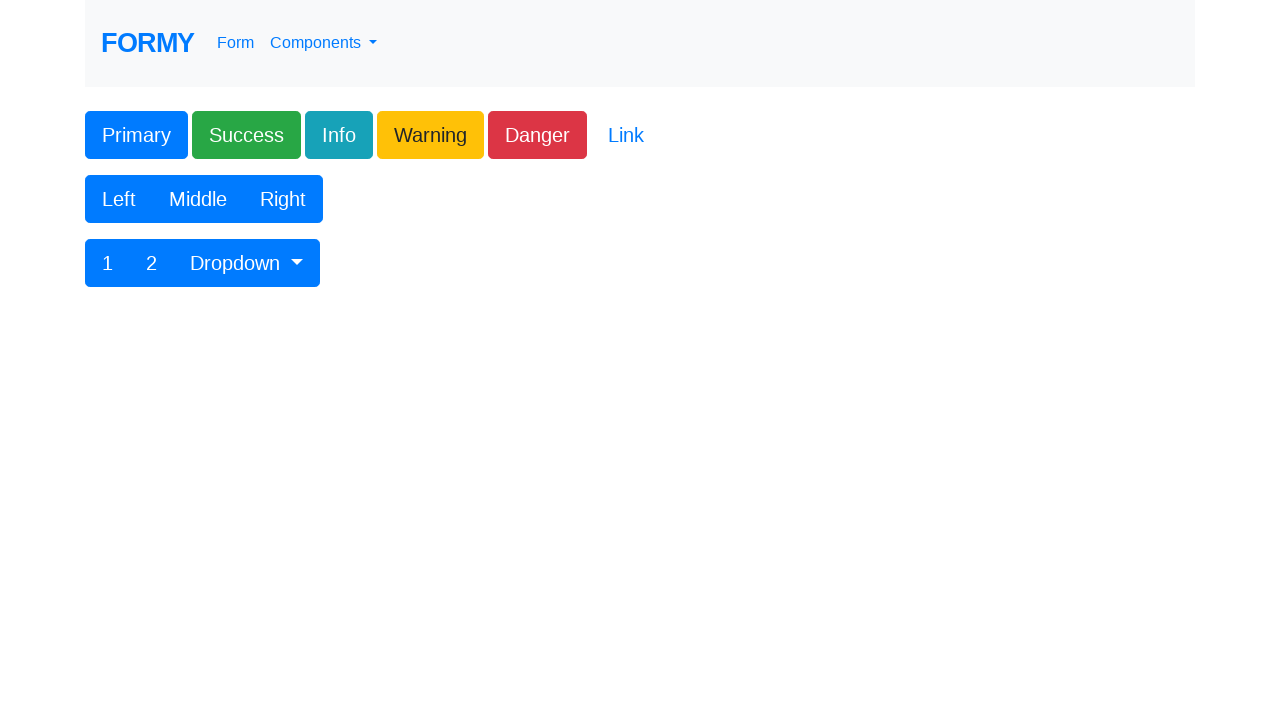

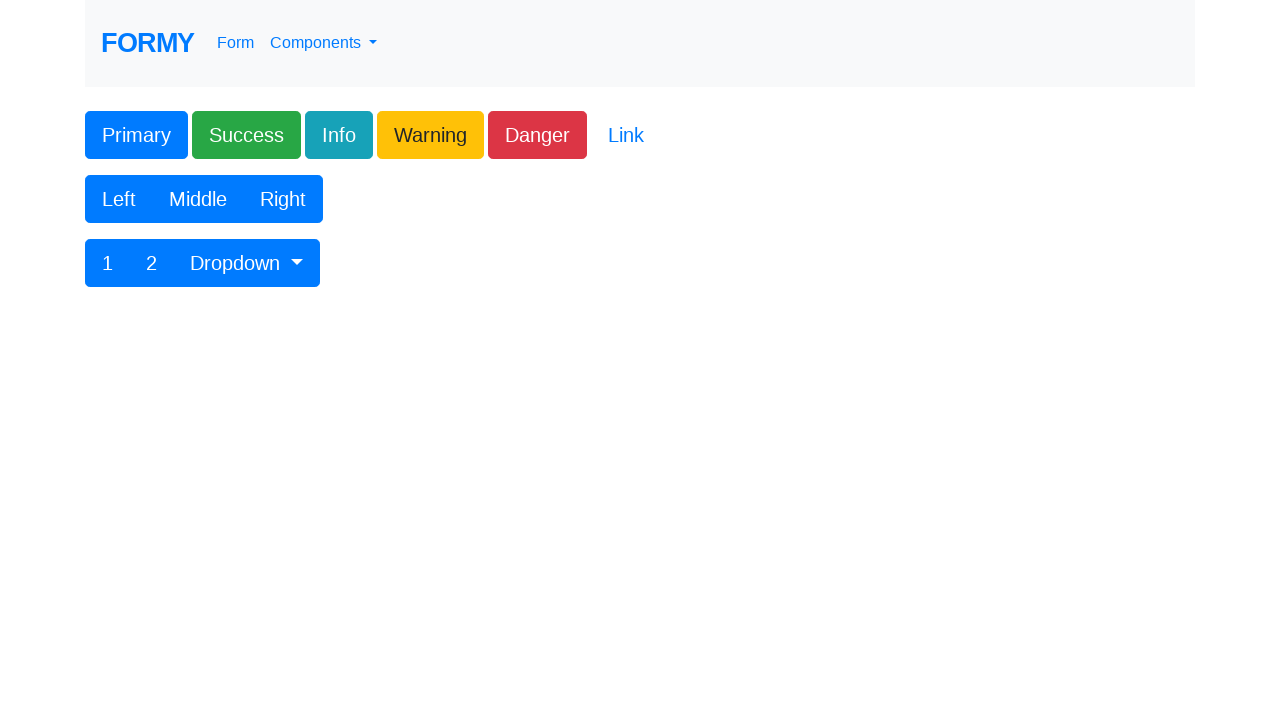